Tests drag and drop functionality by dragging an element to two different drop zones and verifying the drop was successful

Starting URL: https://v1.training-support.net/selenium/drag-drop

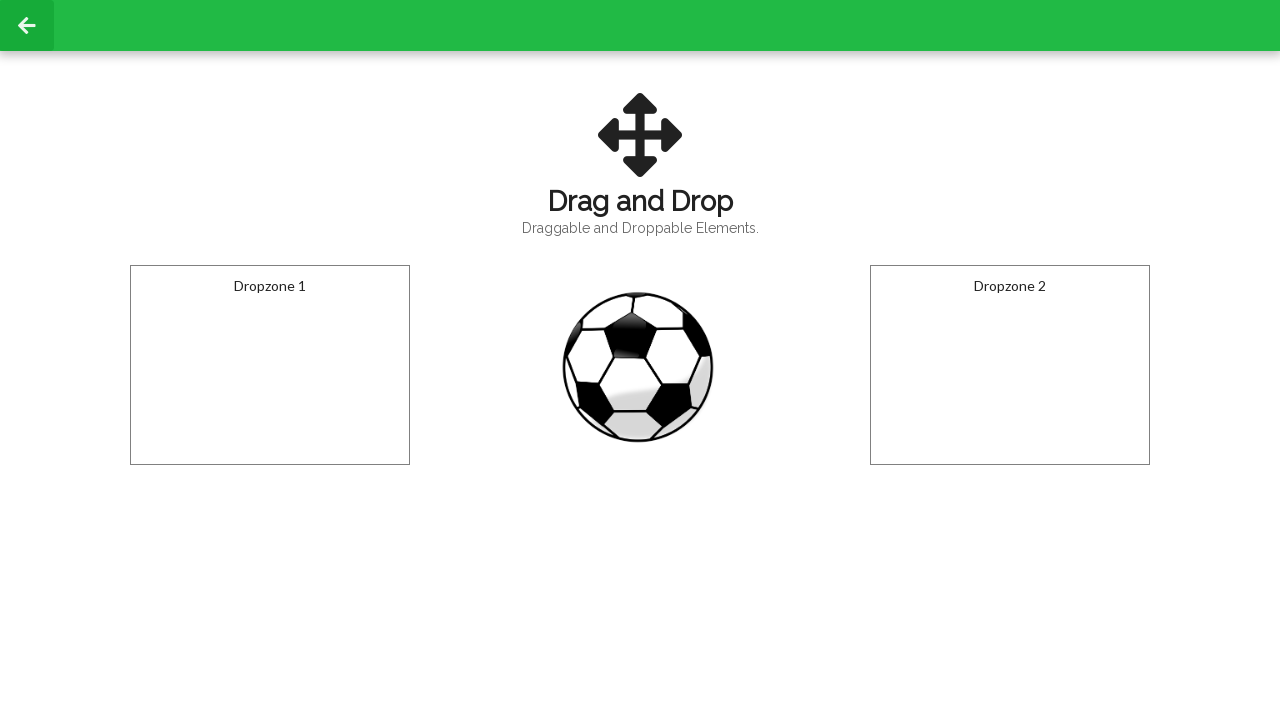

Navigated to drag and drop test page
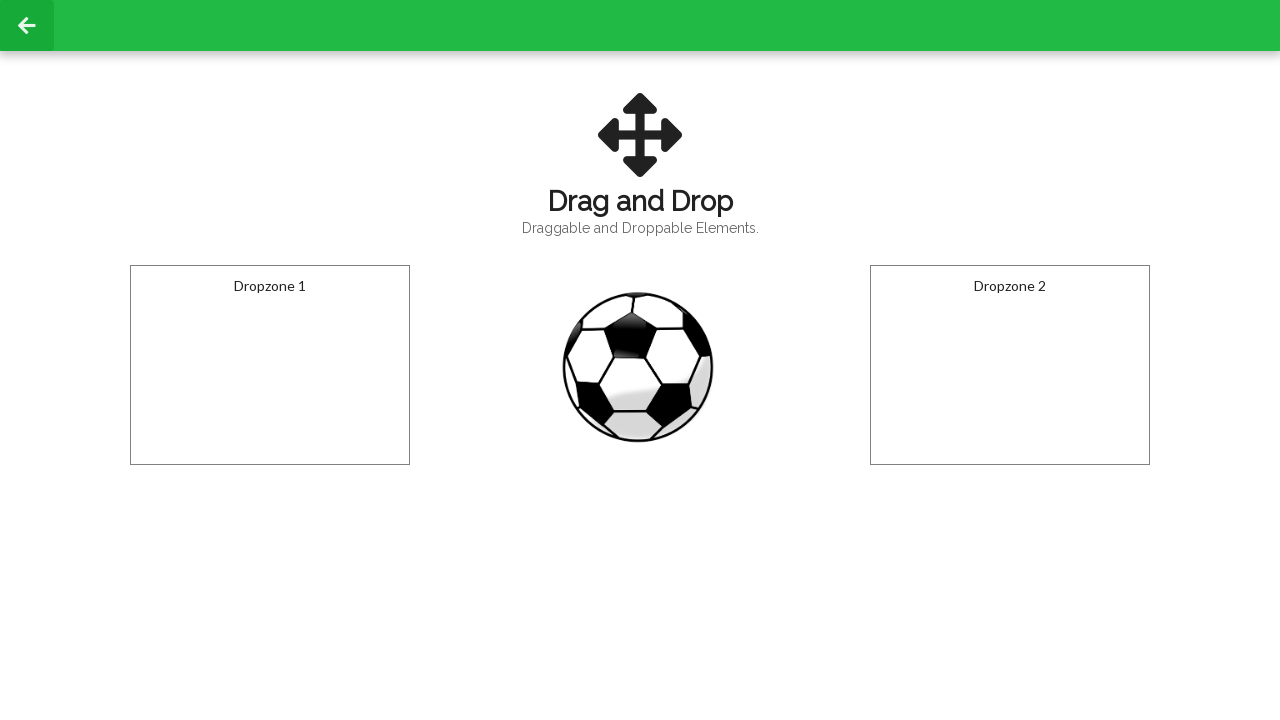

Located draggable football element
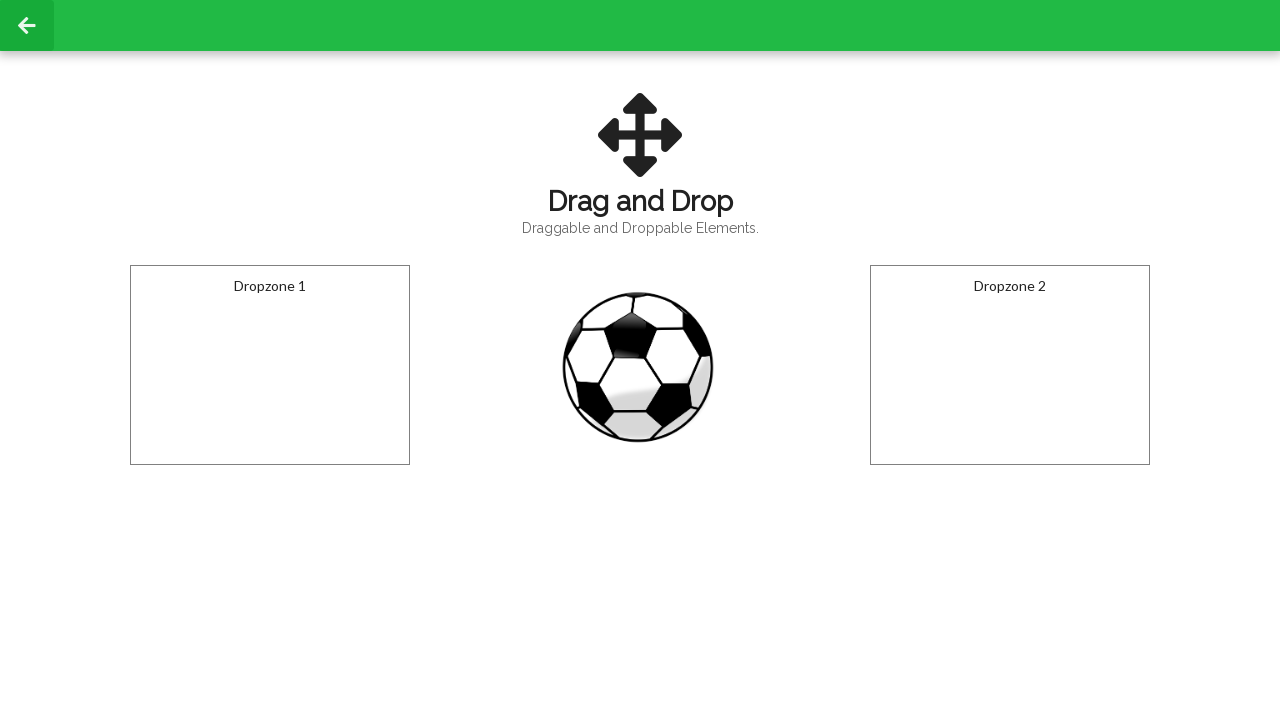

Located first drop zone
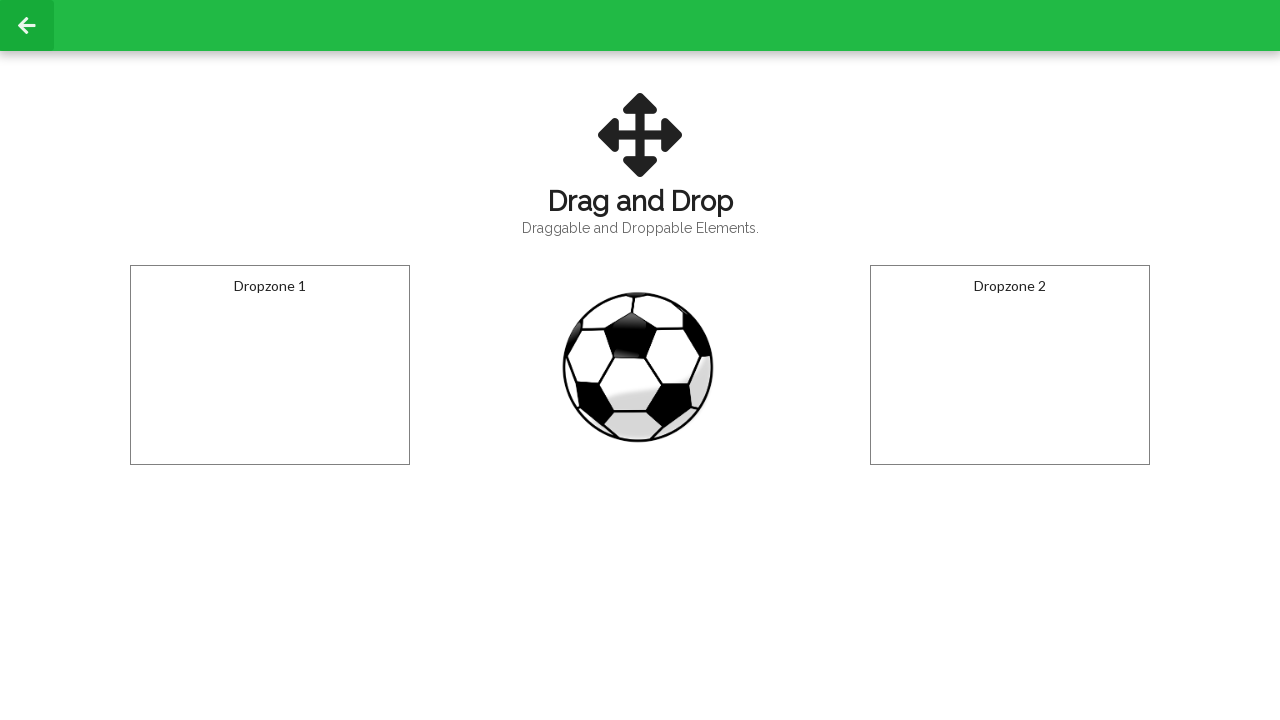

Located second drop zone
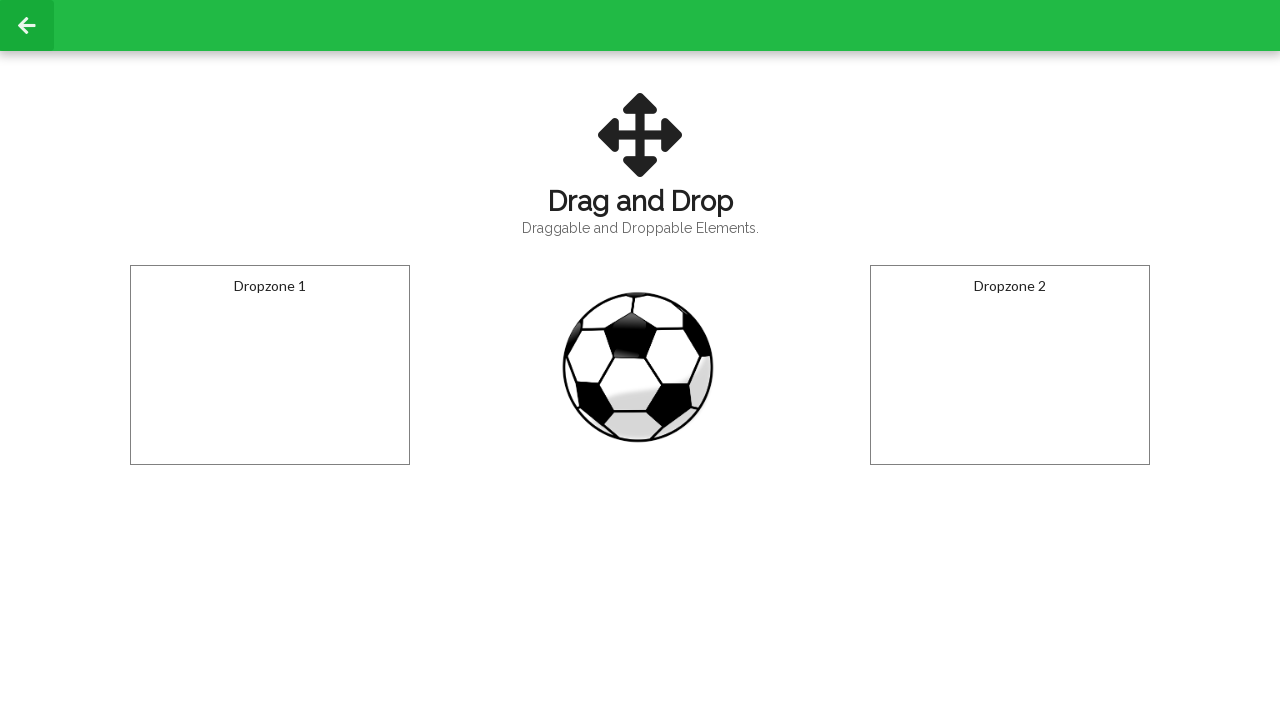

Dragged football to first drop zone at (270, 365)
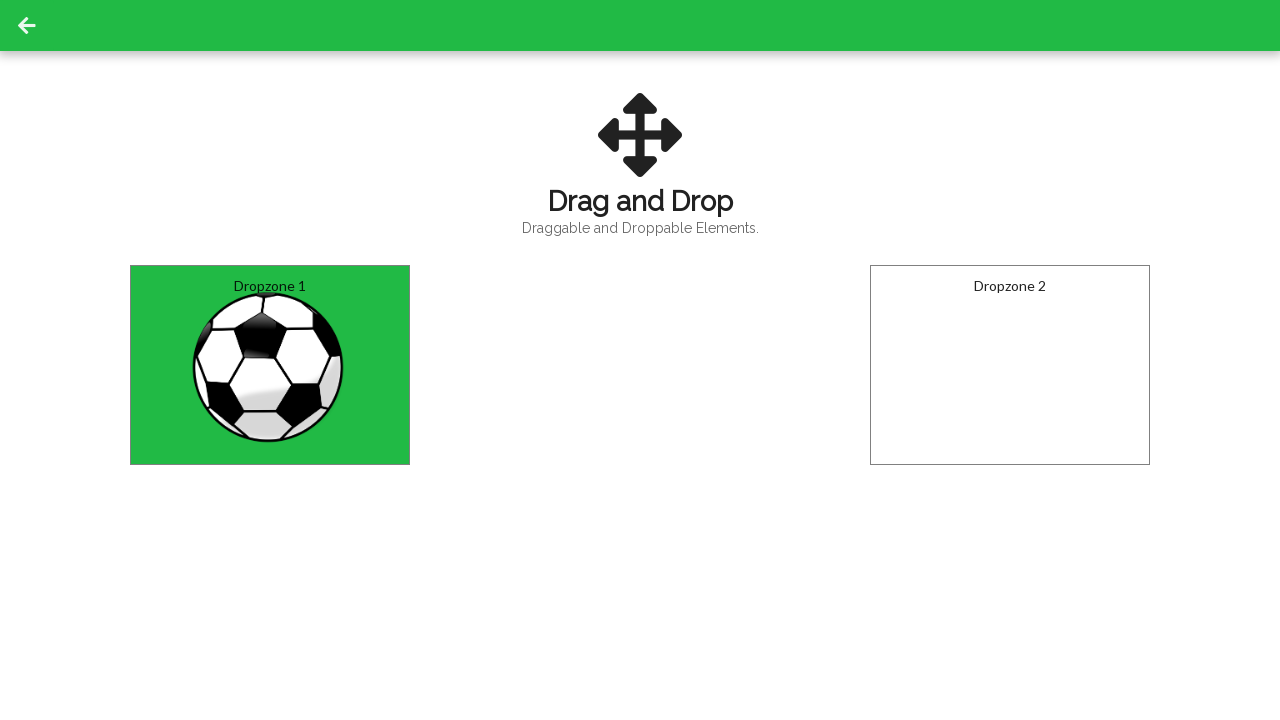

Verified first drop was successful - 'Dropped!' message displayed
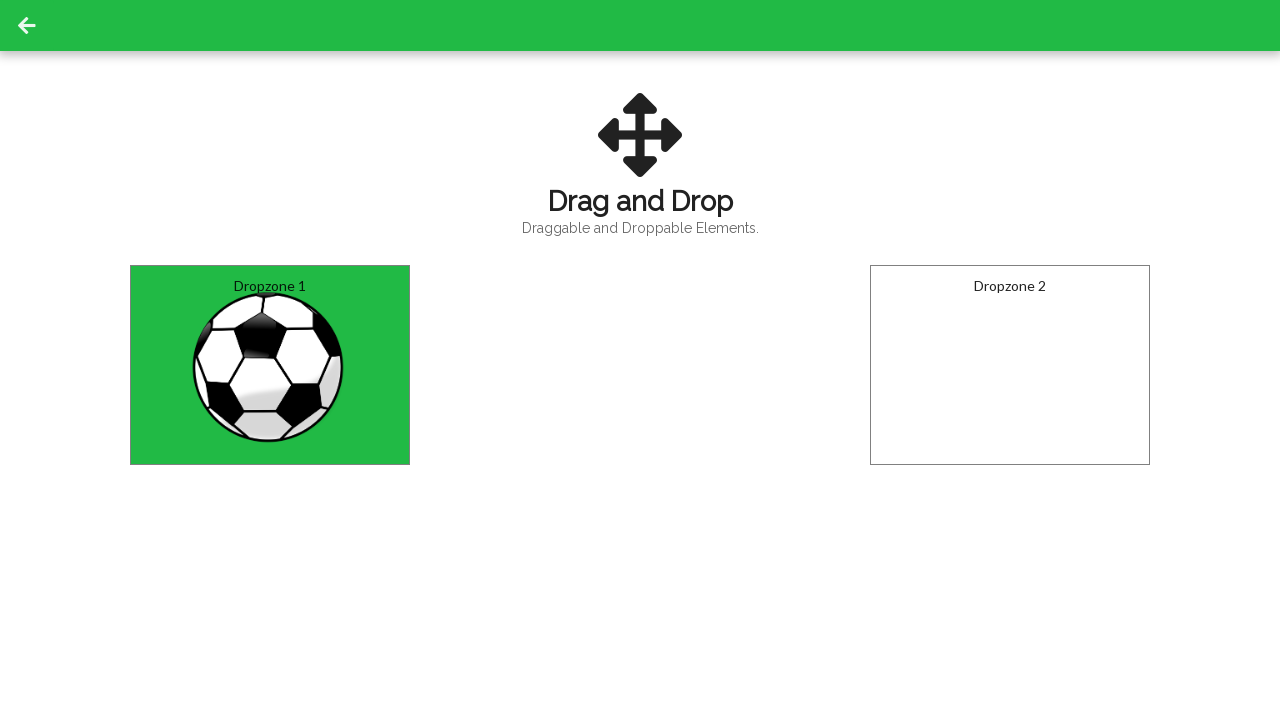

Dragged football to second drop zone at (1010, 365)
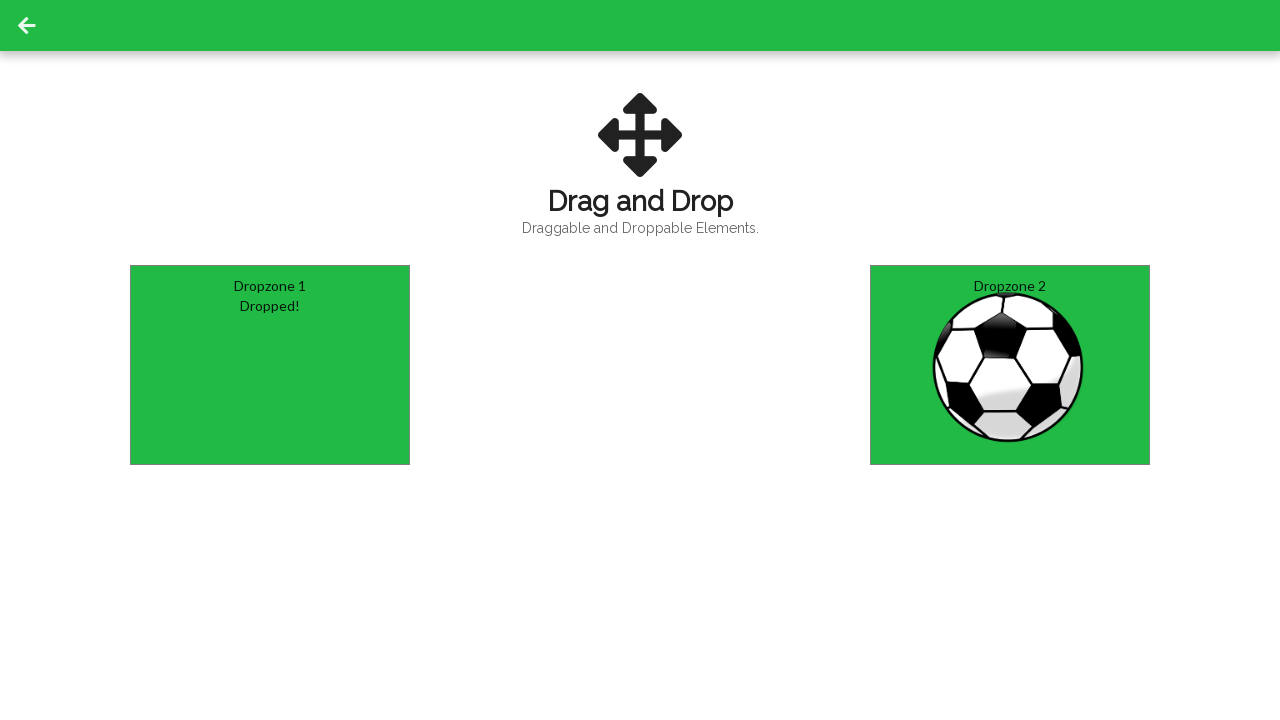

Verified second drop was successful - 'Dropped!' message displayed
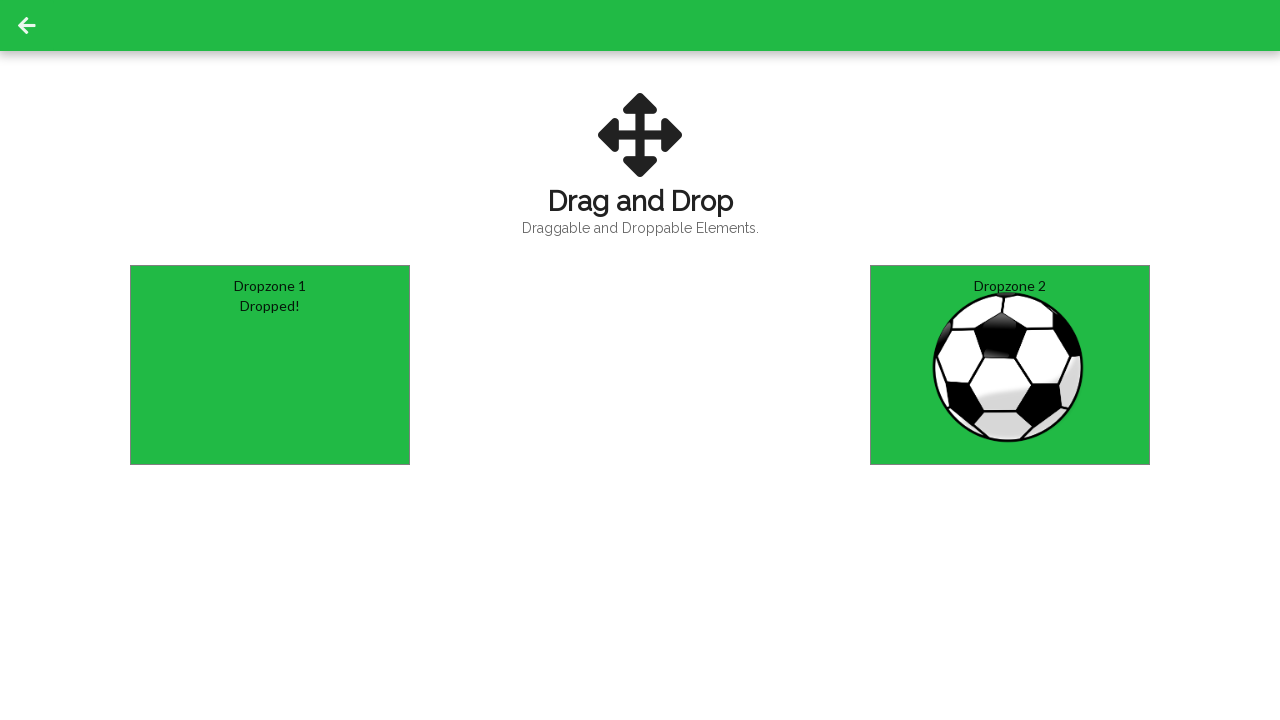

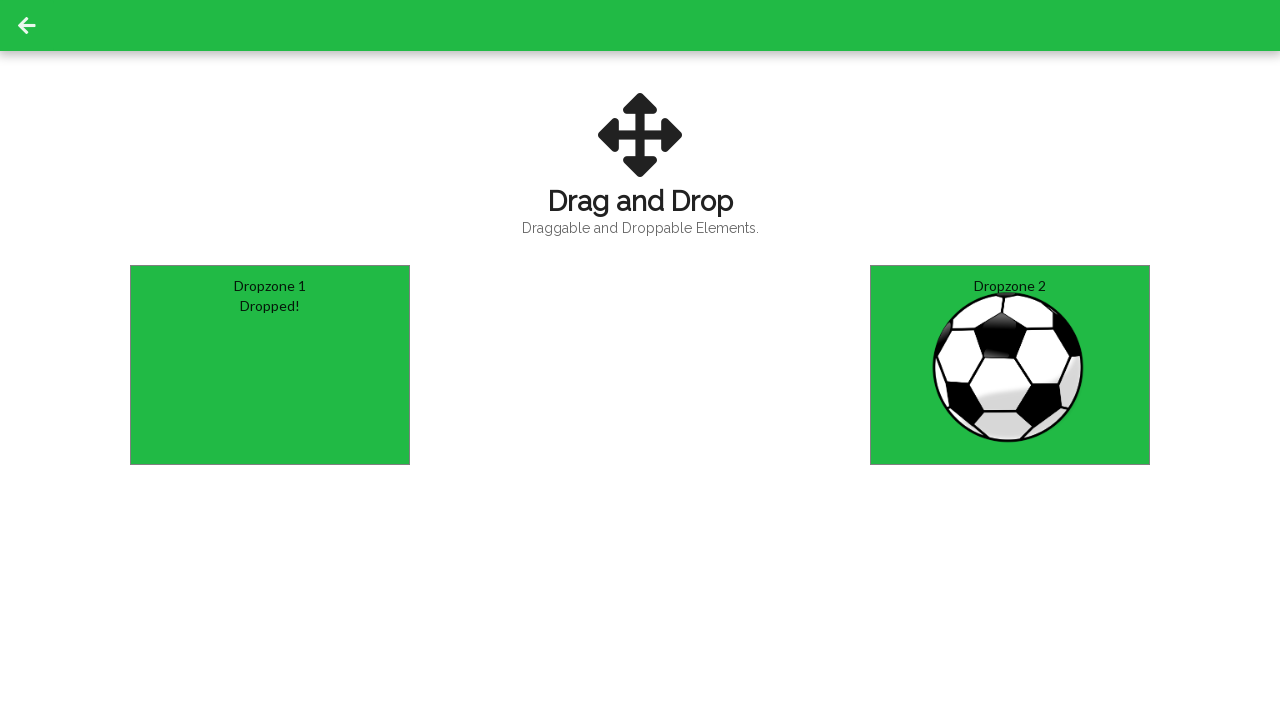